Tests JavaScript alert handling by clicking a button that triggers an alert and accepting it

Starting URL: https://the-internet.herokuapp.com/javascript_alerts

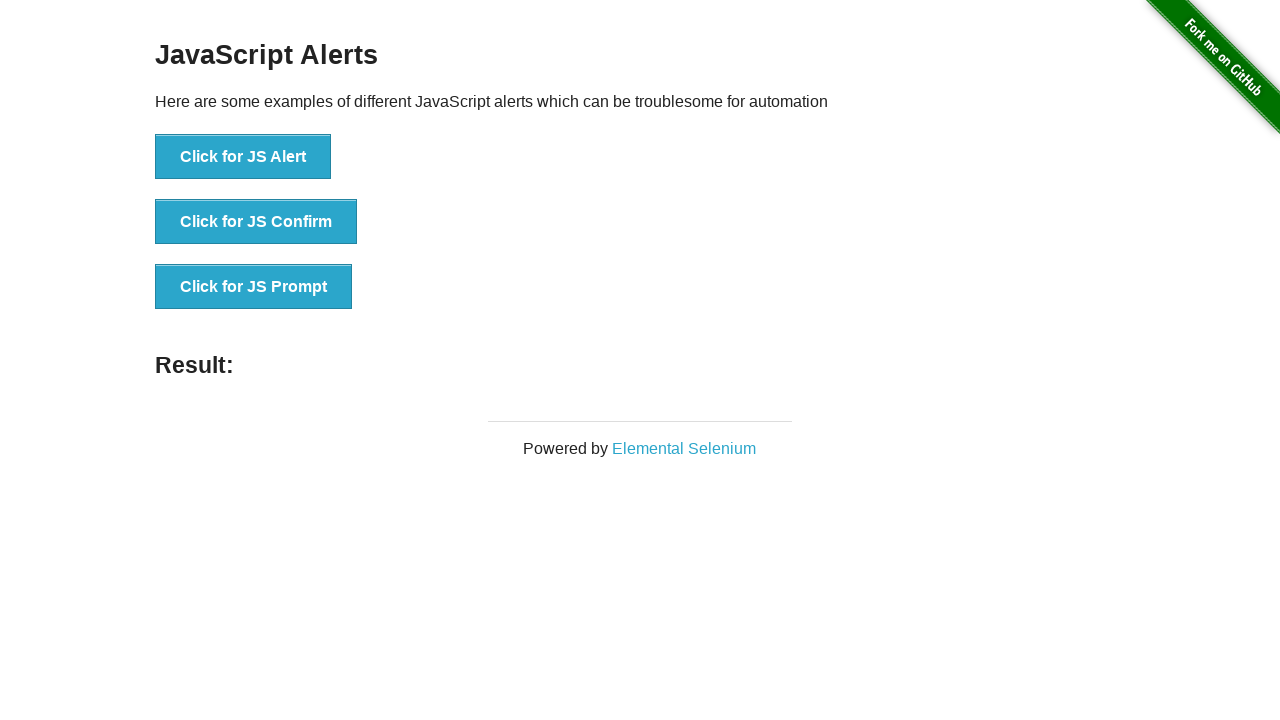

Clicked button to trigger JavaScript alert at (243, 157) on xpath=//button[normalize-space()='Click for JS Alert']
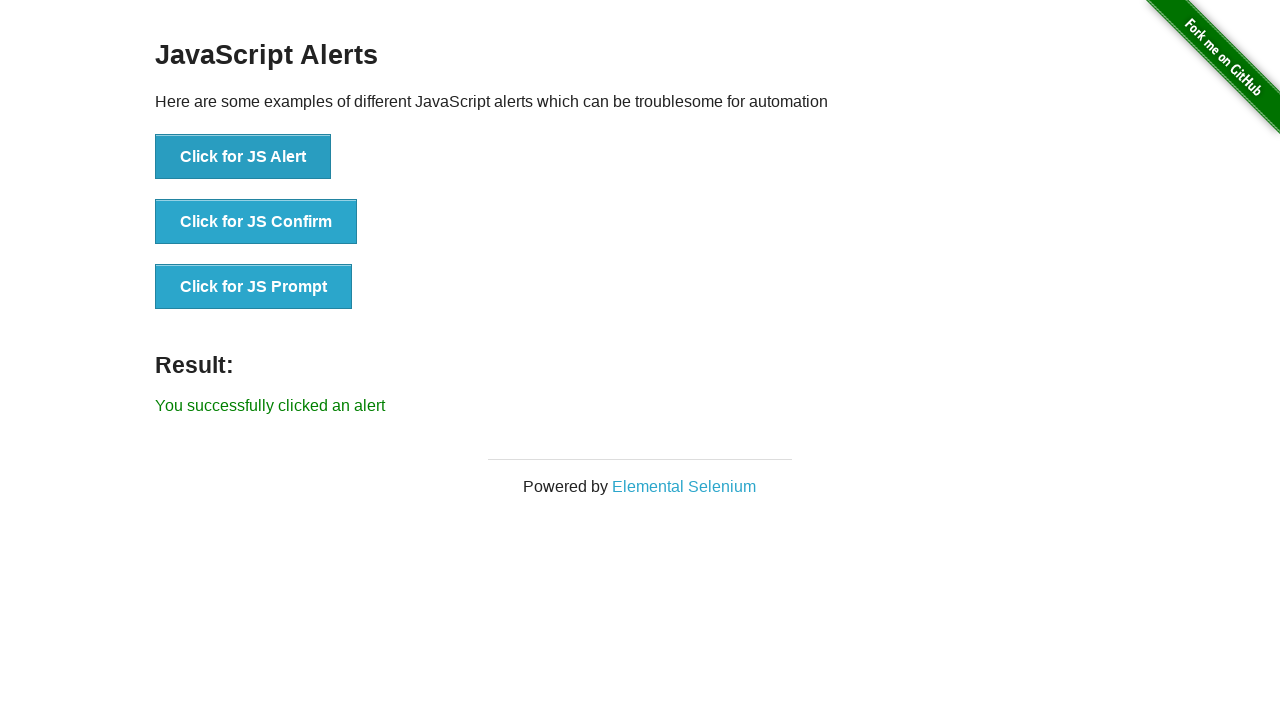

Set up dialog handler to accept alerts
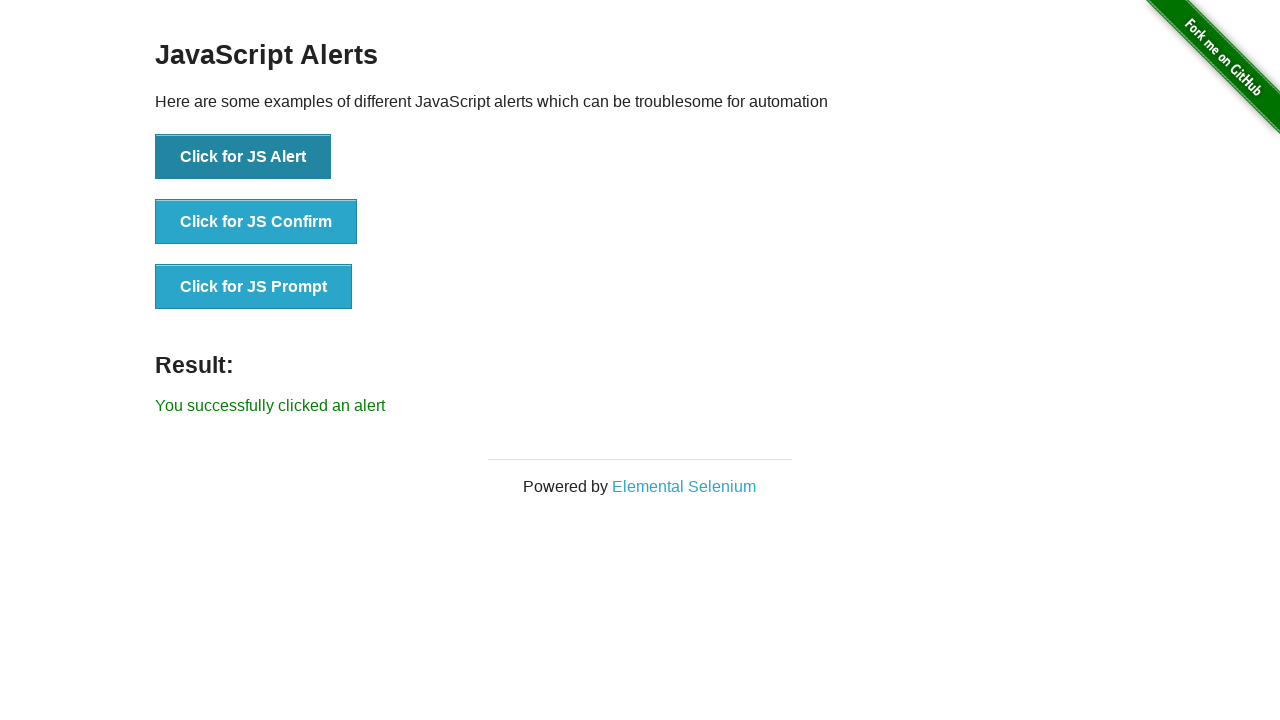

Clicked button again to trigger JavaScript alert and verify handler accepts it at (243, 157) on xpath=//button[normalize-space()='Click for JS Alert']
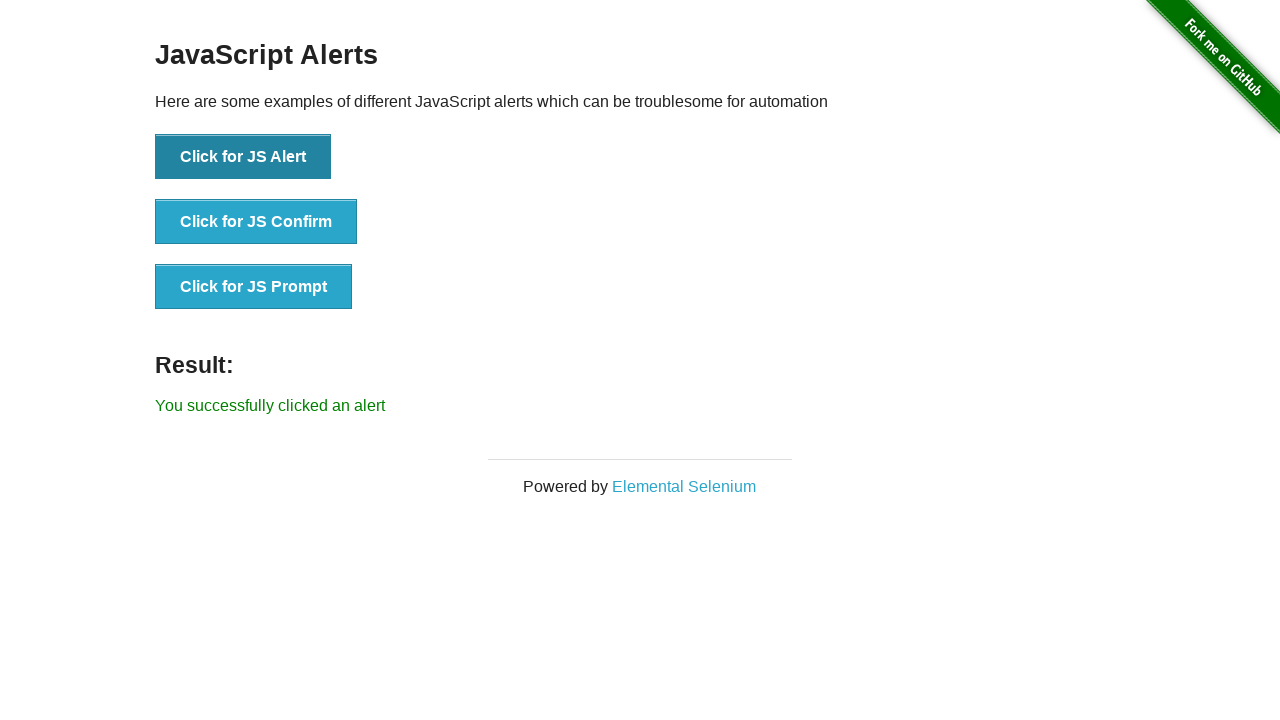

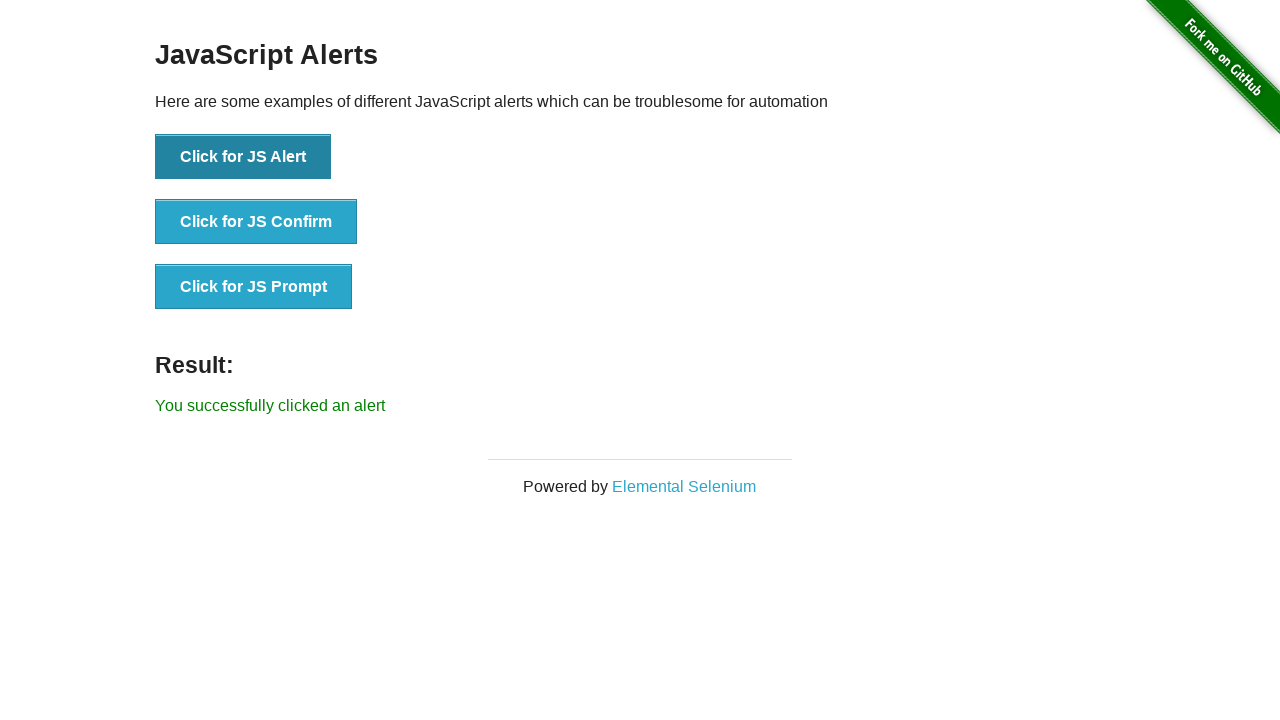